Clicks the Edit button for a specific row in the table and verifies navigation

Starting URL: https://the-internet.herokuapp.com/challenging_dom

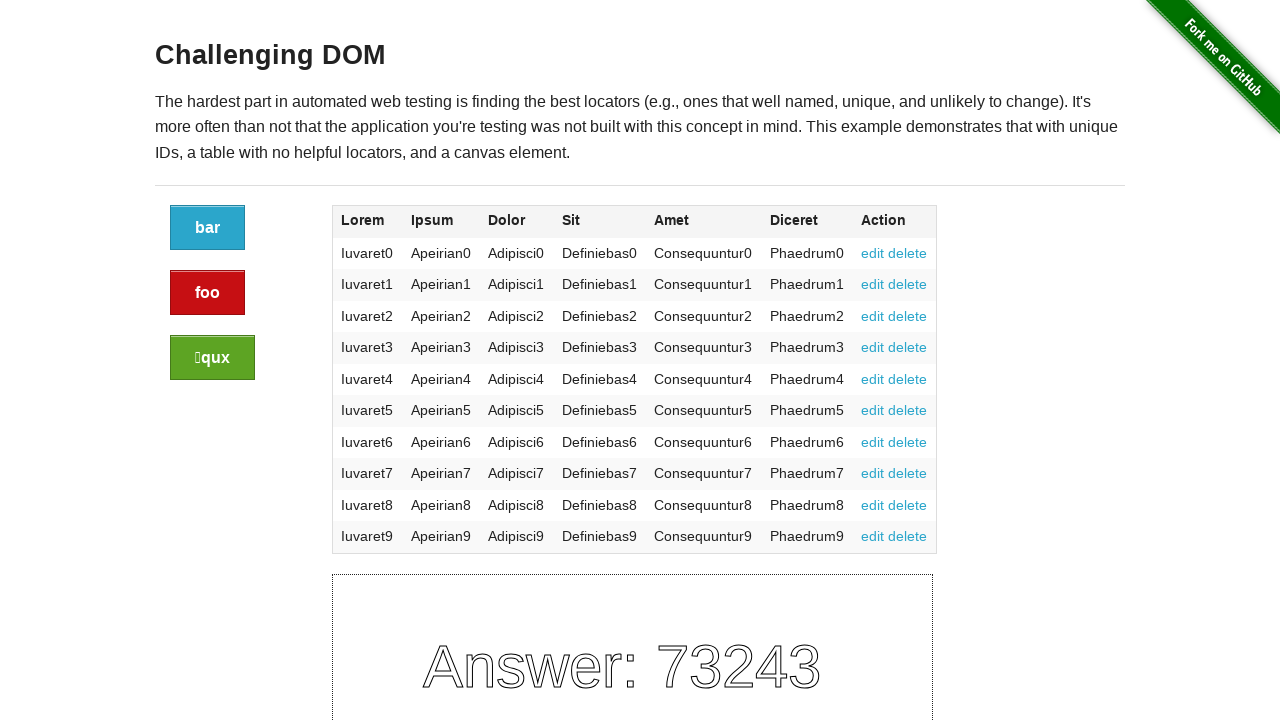

Waited for table to load on challenging DOM page
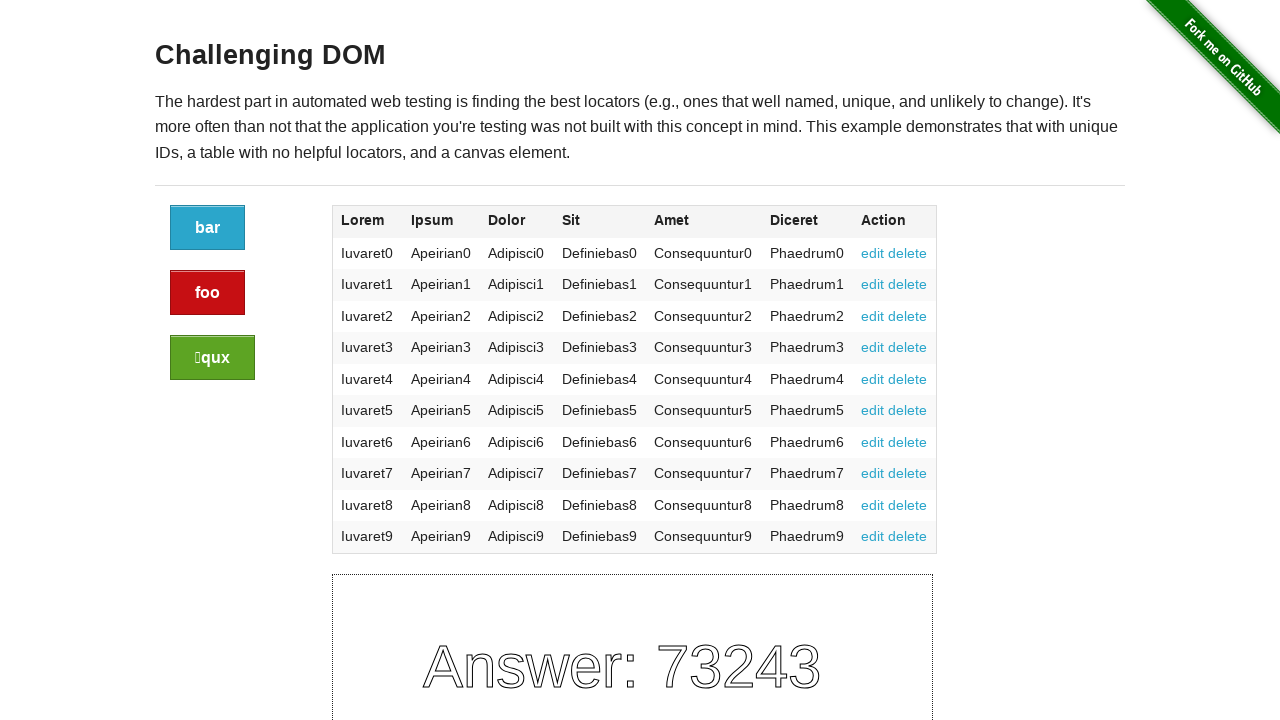

Clicked Edit button for row 2 in the table at (873, 284) on //table/tbody/tr[2]/td[7]/a[1]
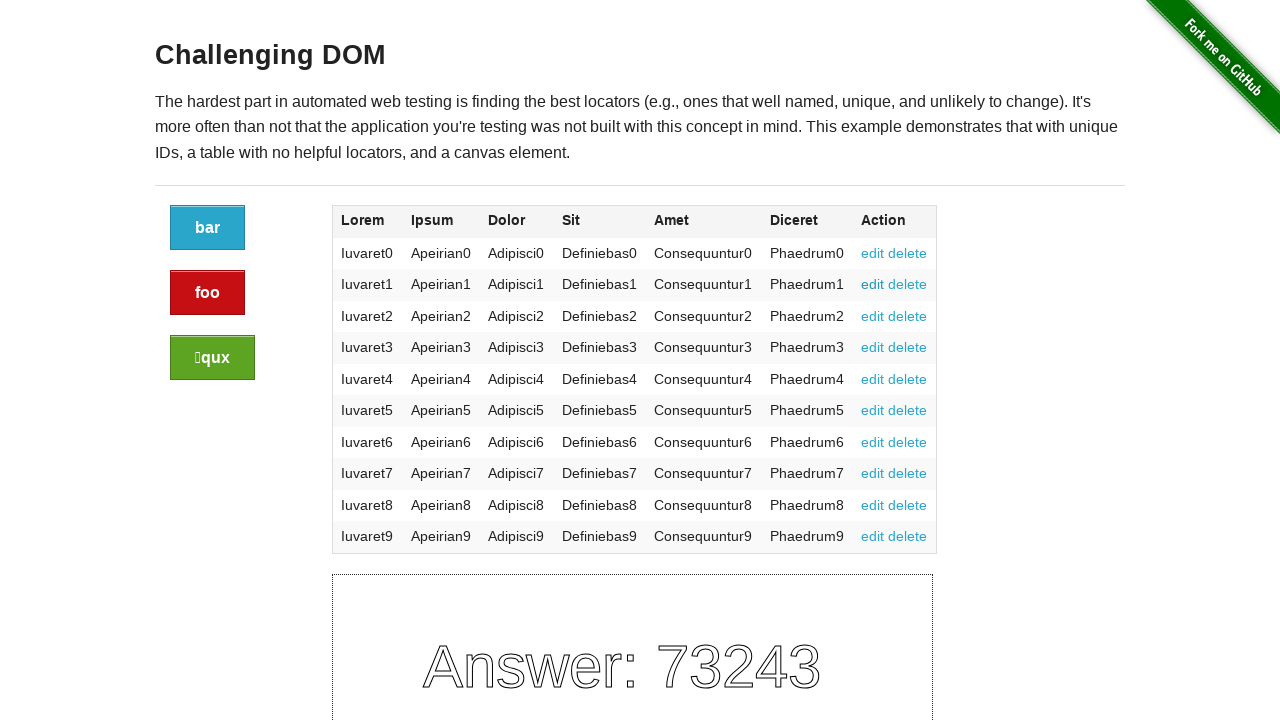

Verified navigation to edit page - Current URL: https://the-internet.herokuapp.com/challenging_dom#edit
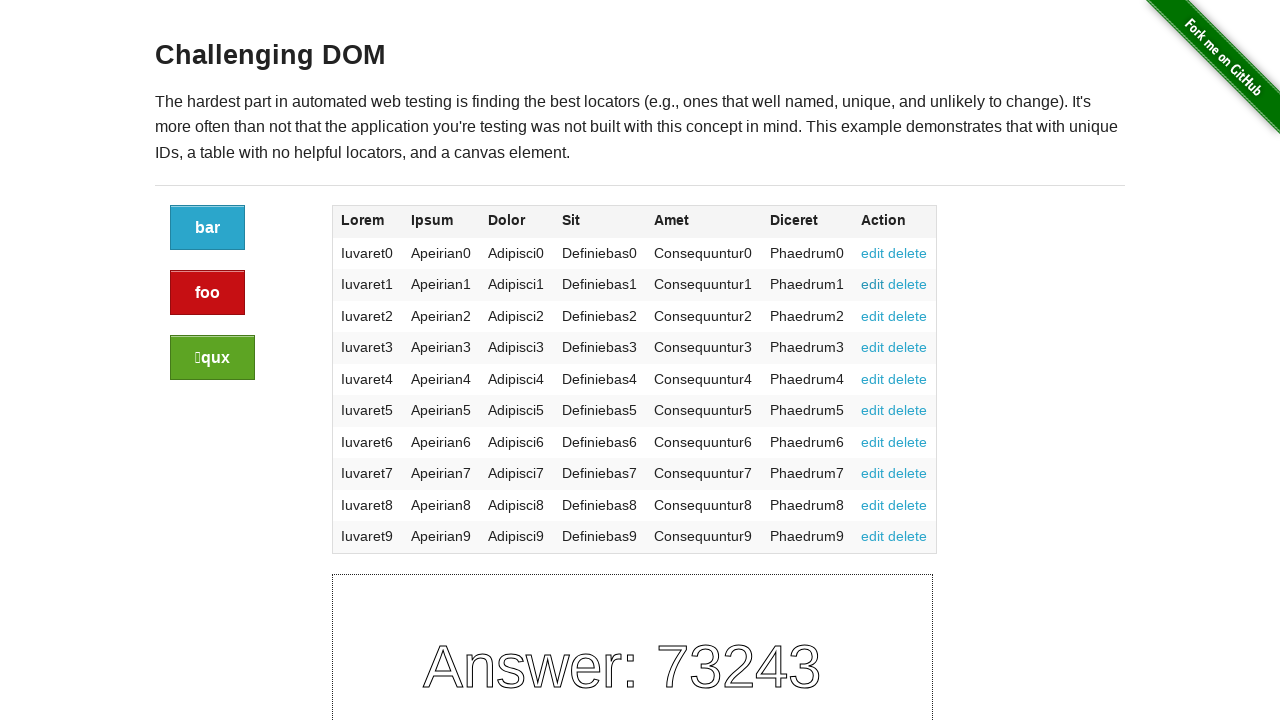

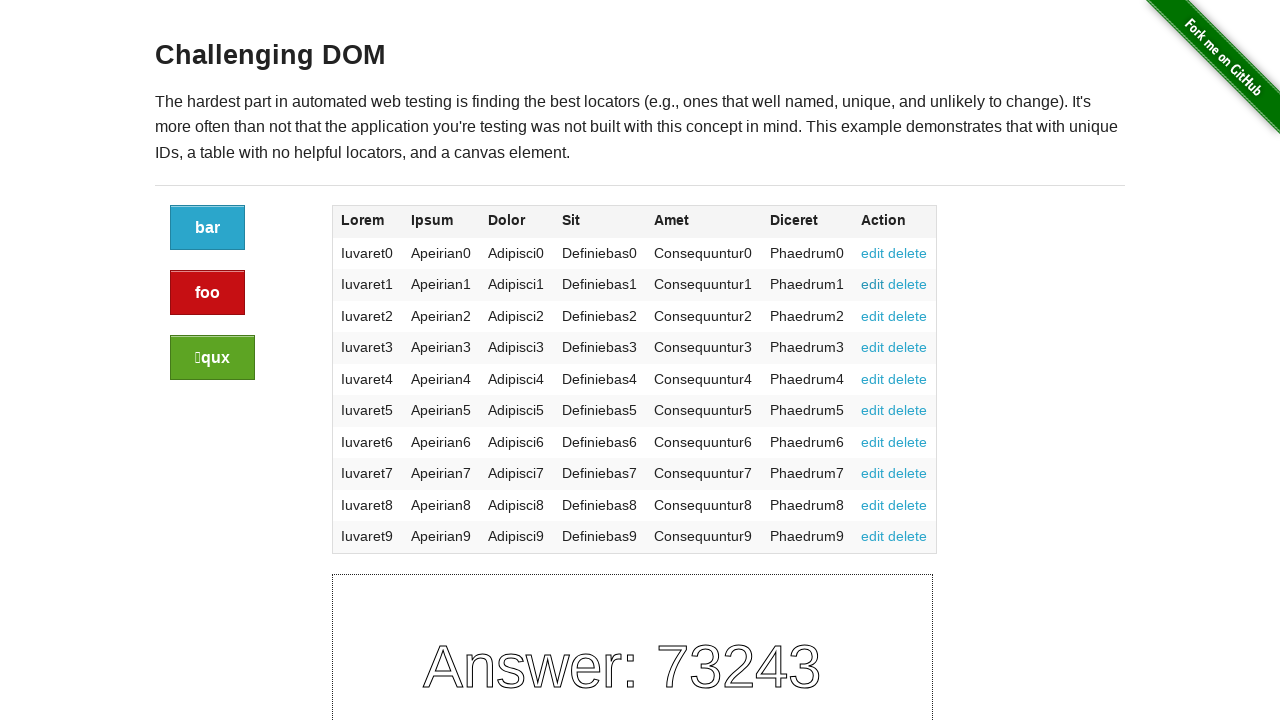